Tests iframe switching functionality by filling a search bar on the main page, switching to an iframe to interact with elements inside it, then switching back to the parent frame to continue interacting with the main page.

Starting URL: https://www.globalsqa.com/demo-site/frames-and-windows/#iFrame

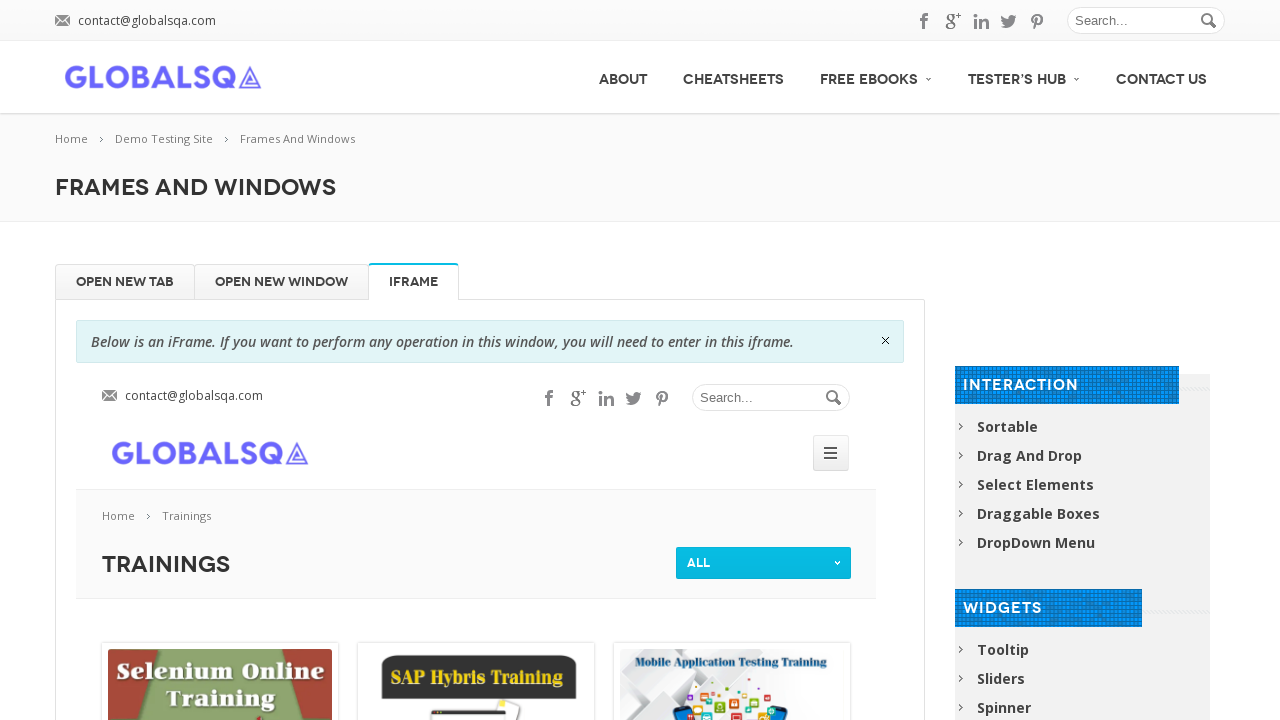

Filled main page search bar with 'Chetan Nannaware' on input[name='s']
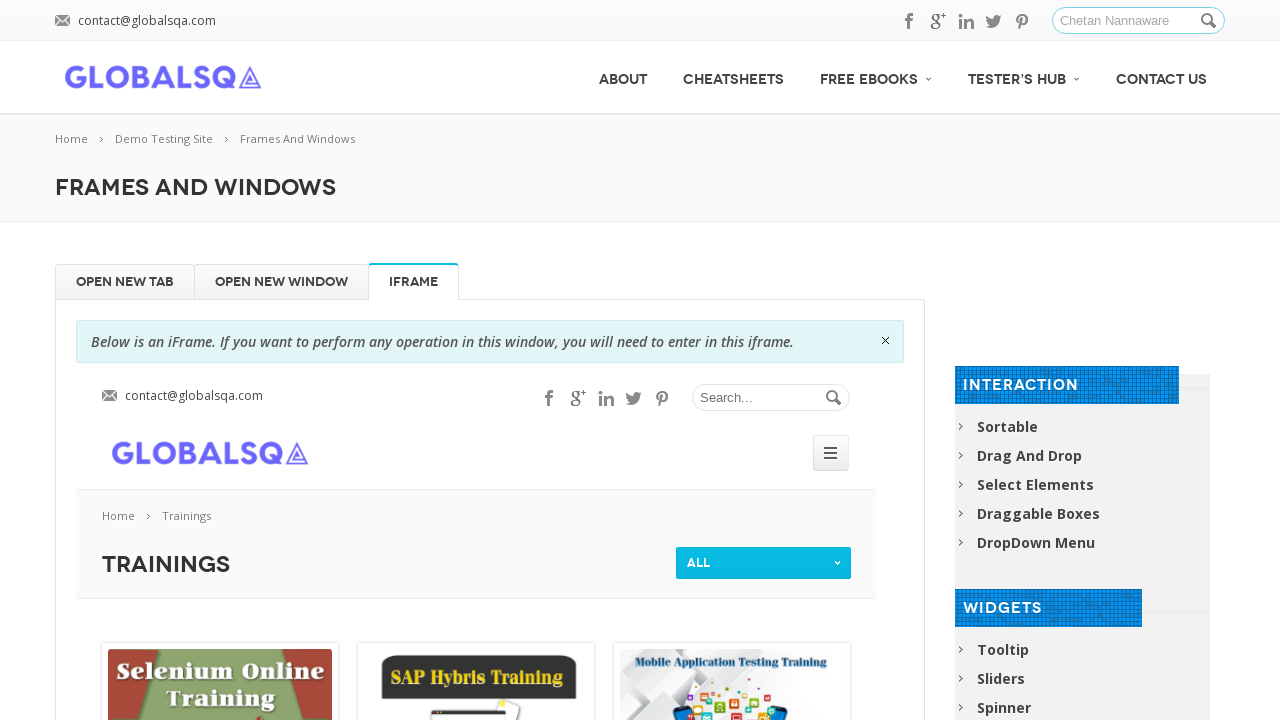

Switched to iframe named 'globalSqa'
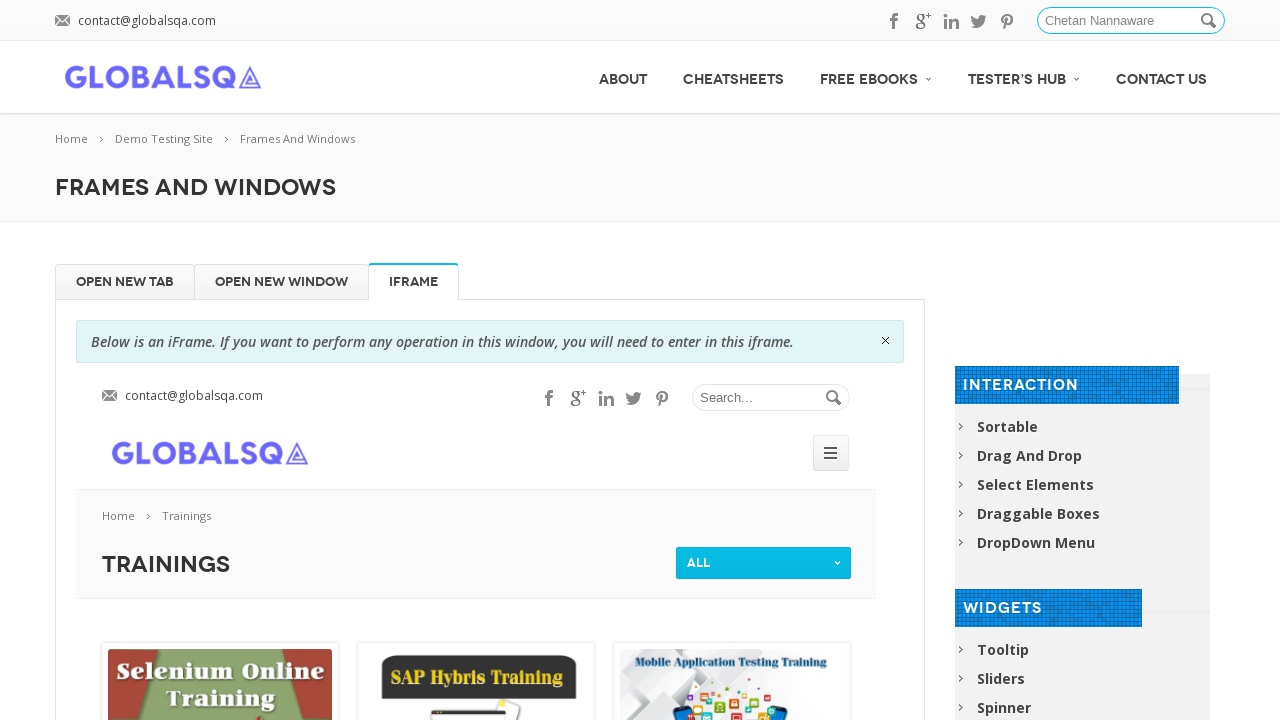

Filled iframe search bar with 'Chetan' on iframe[name='globalSqa'] >> internal:control=enter-frame >> input[name='s']
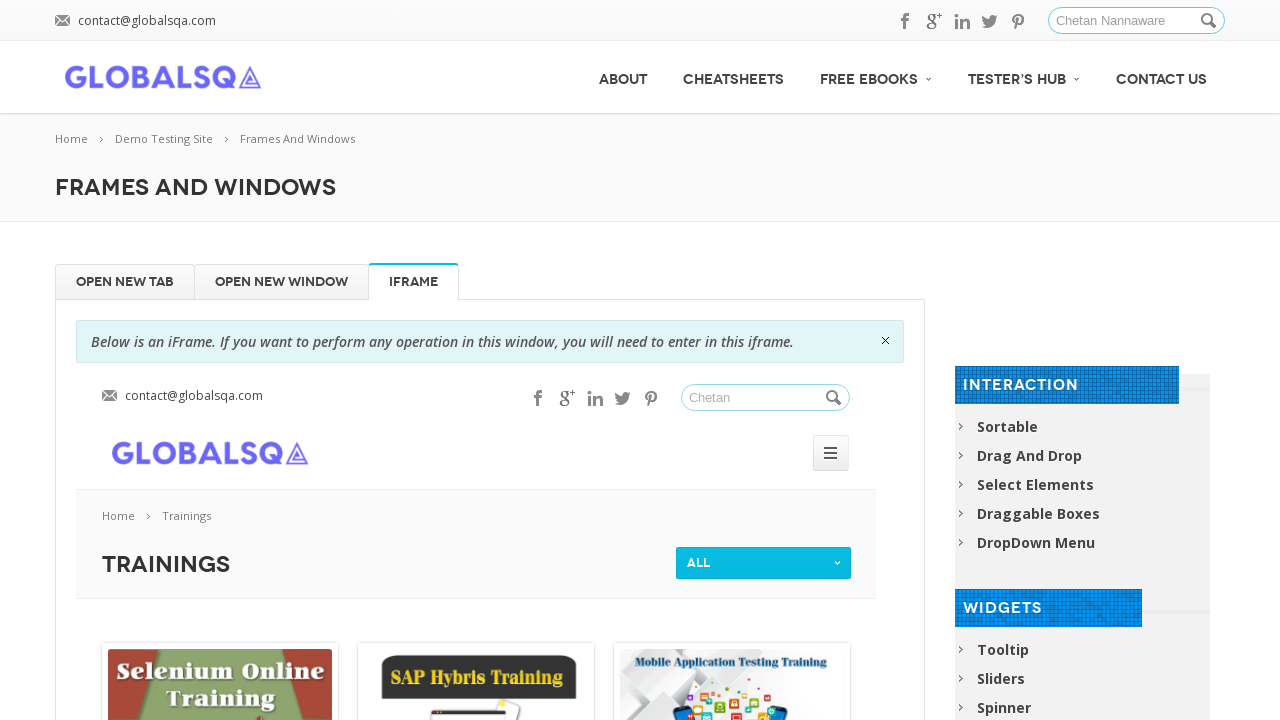

Cleared iframe search bar on iframe[name='globalSqa'] >> internal:control=enter-frame >> input[name='s']
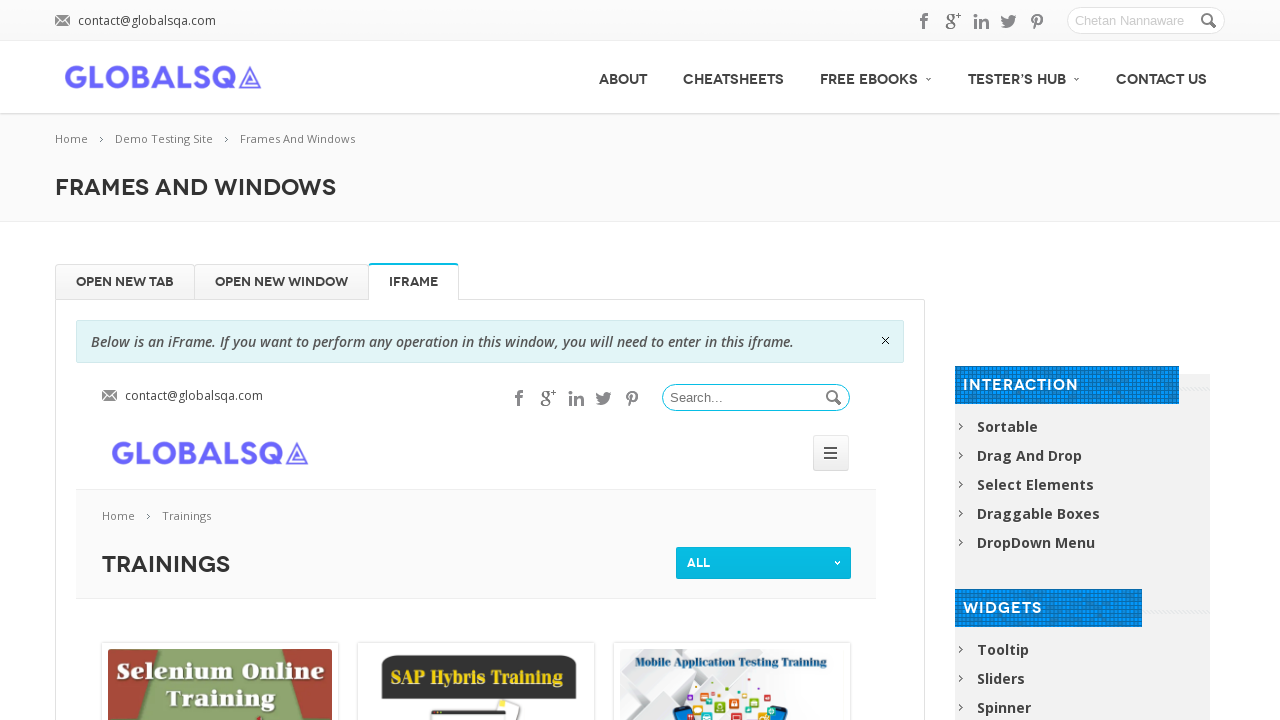

Refilled iframe search bar with 'Nannaware' on iframe[name='globalSqa'] >> internal:control=enter-frame >> input[name='s']
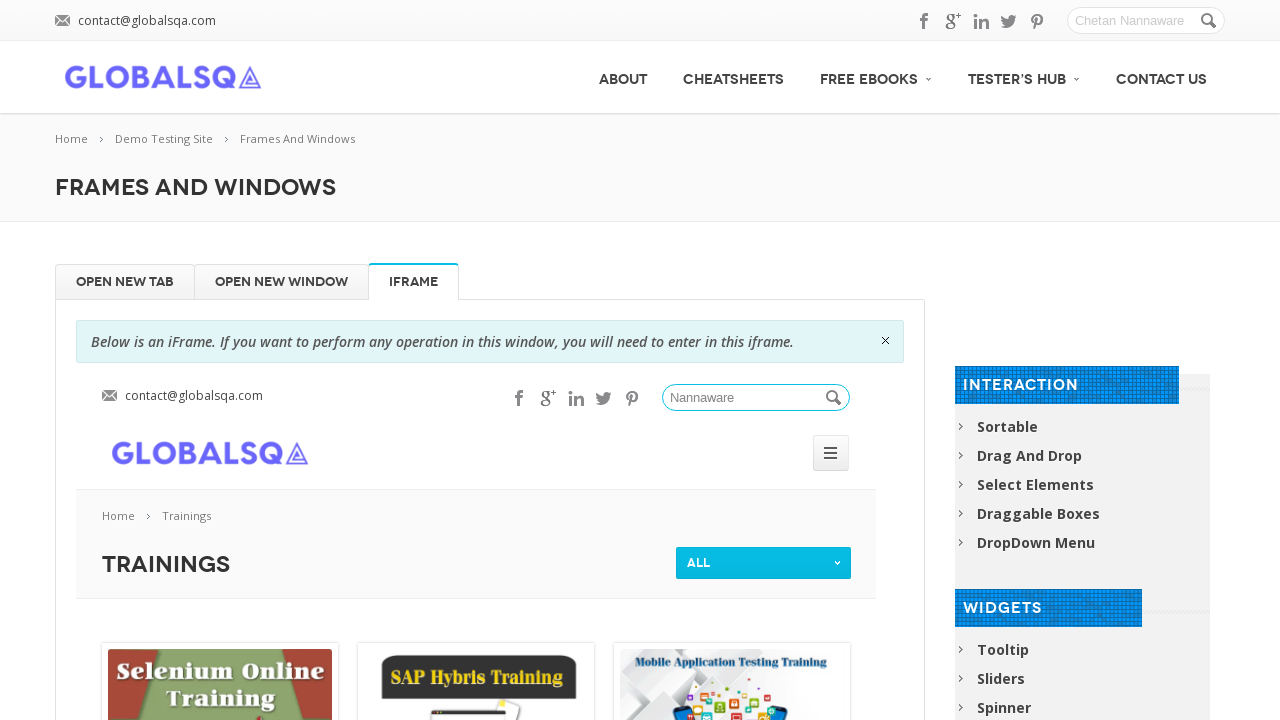

Cleared main page search bar on input[name='s'] >> nth=0
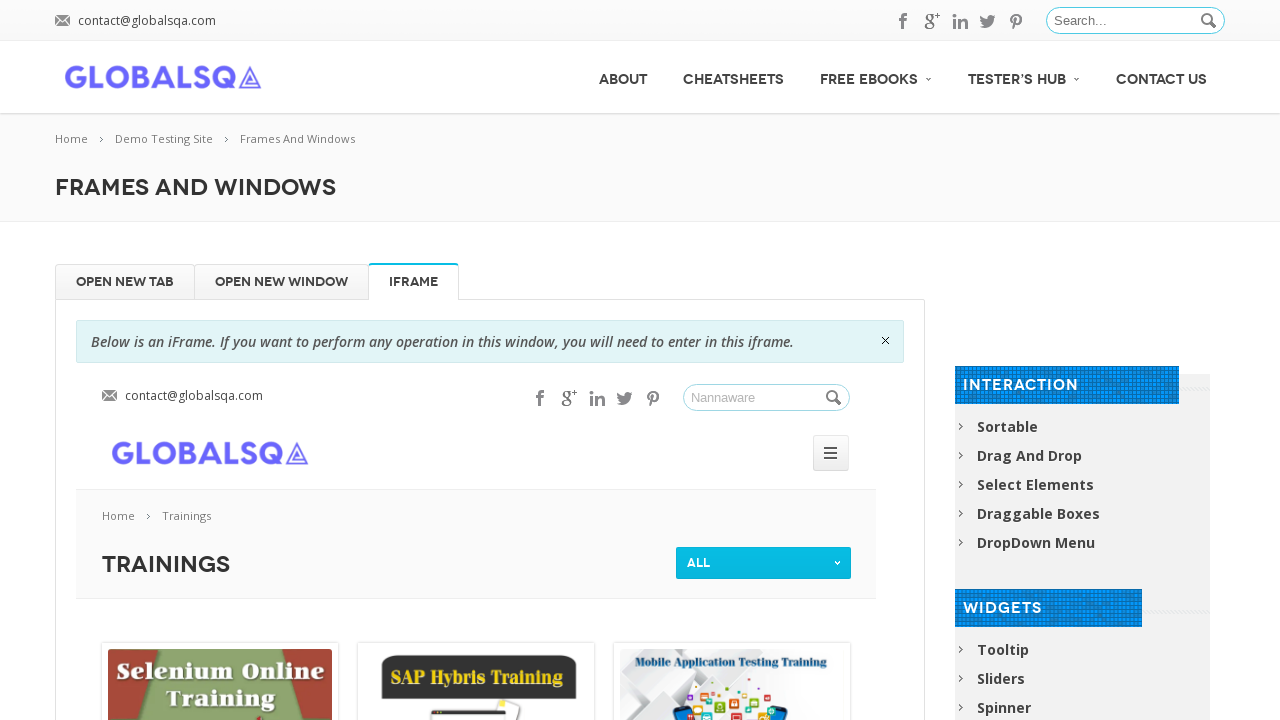

Refilled main page search bar with 'Virat' on input[name='s'] >> nth=0
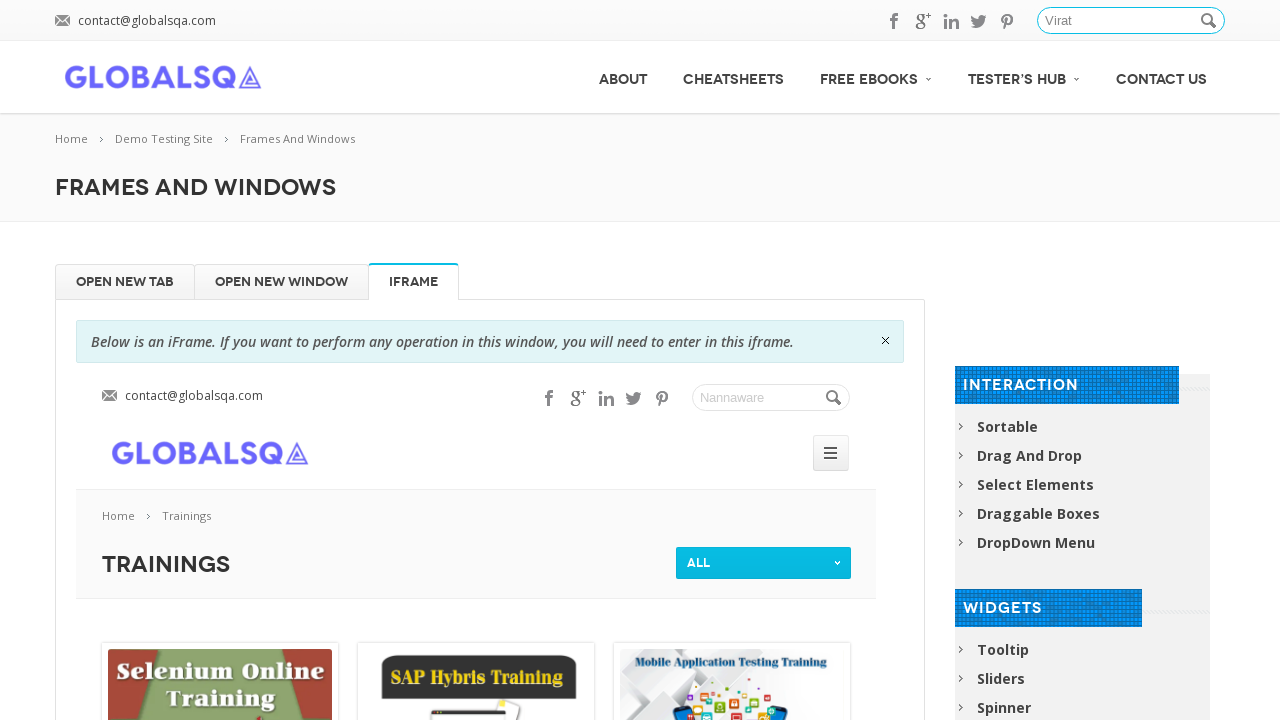

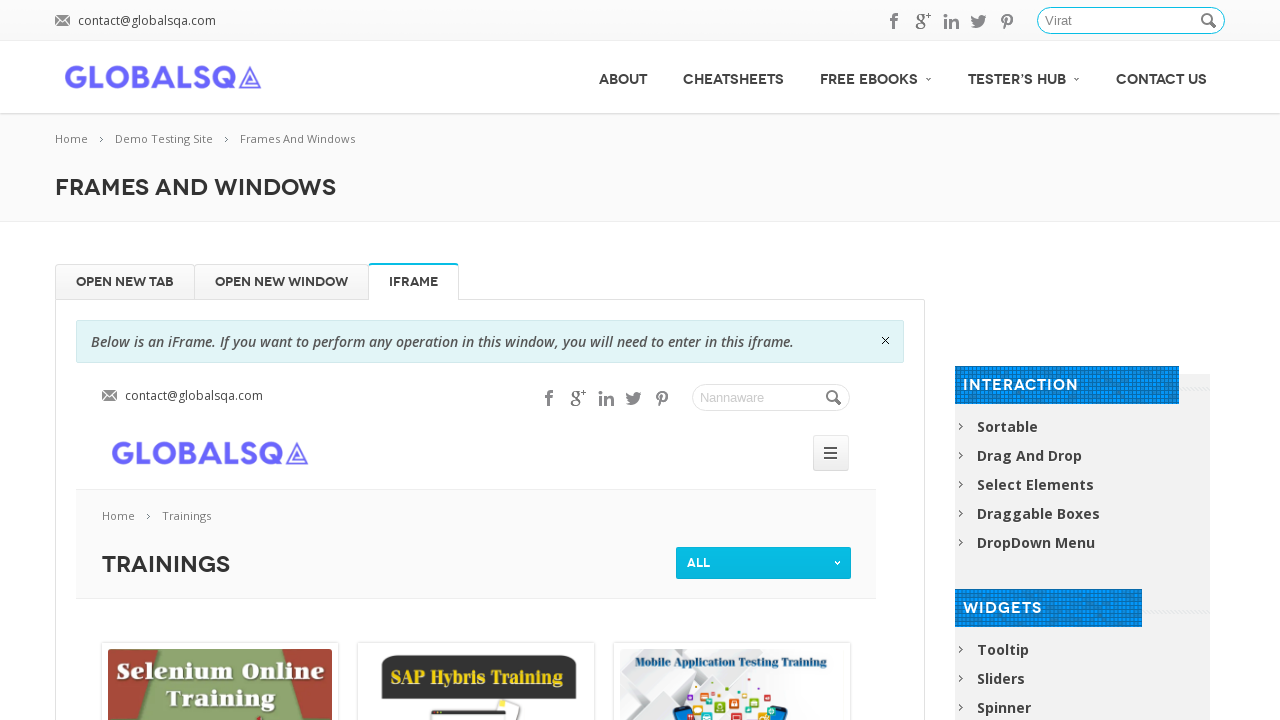